Tests JavaScript prompt alert functionality by clicking to trigger an alert with textbox, entering text into the prompt, and accepting it

Starting URL: https://demo.automationtesting.in/Alerts.html

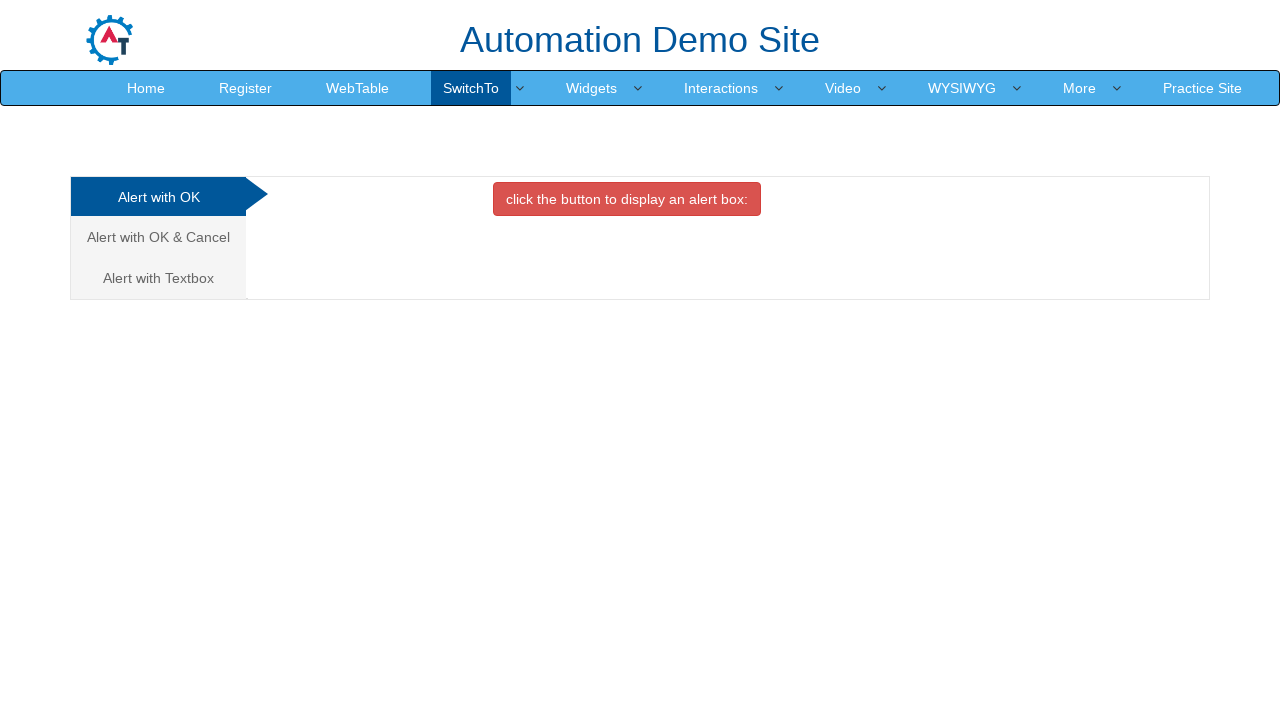

Clicked on 'Alert with Textbox' tab at (158, 278) on xpath=//a[text()='Alert with Textbox ']
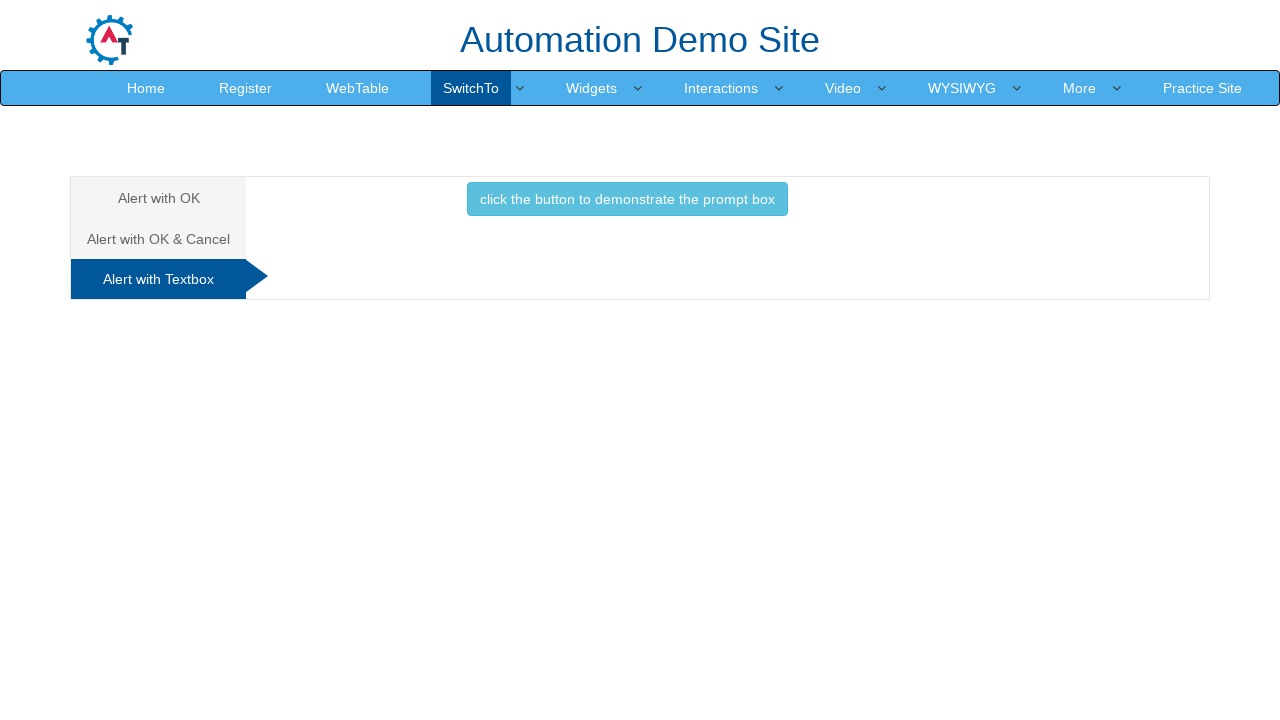

Clicked button to trigger the prompt alert at (627, 199) on xpath=//button[@class='btn btn-info']
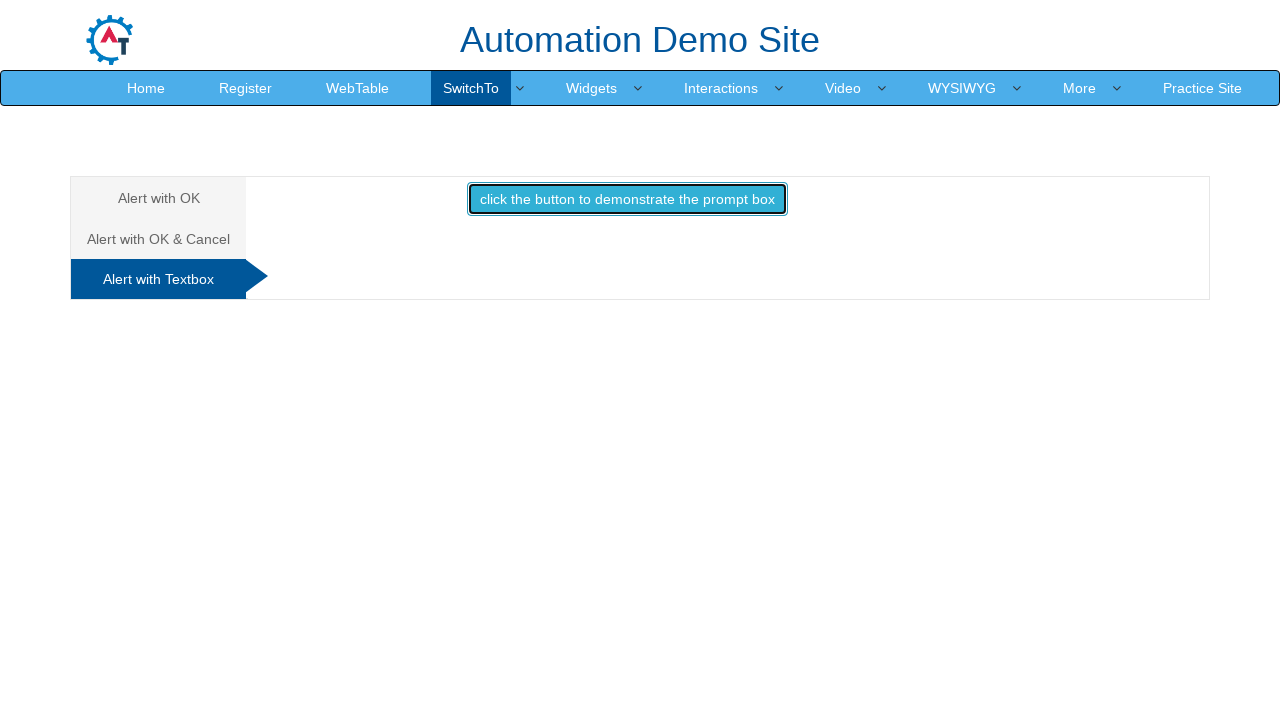

Set up dialog handler to accept prompts with text 'testuser2024'
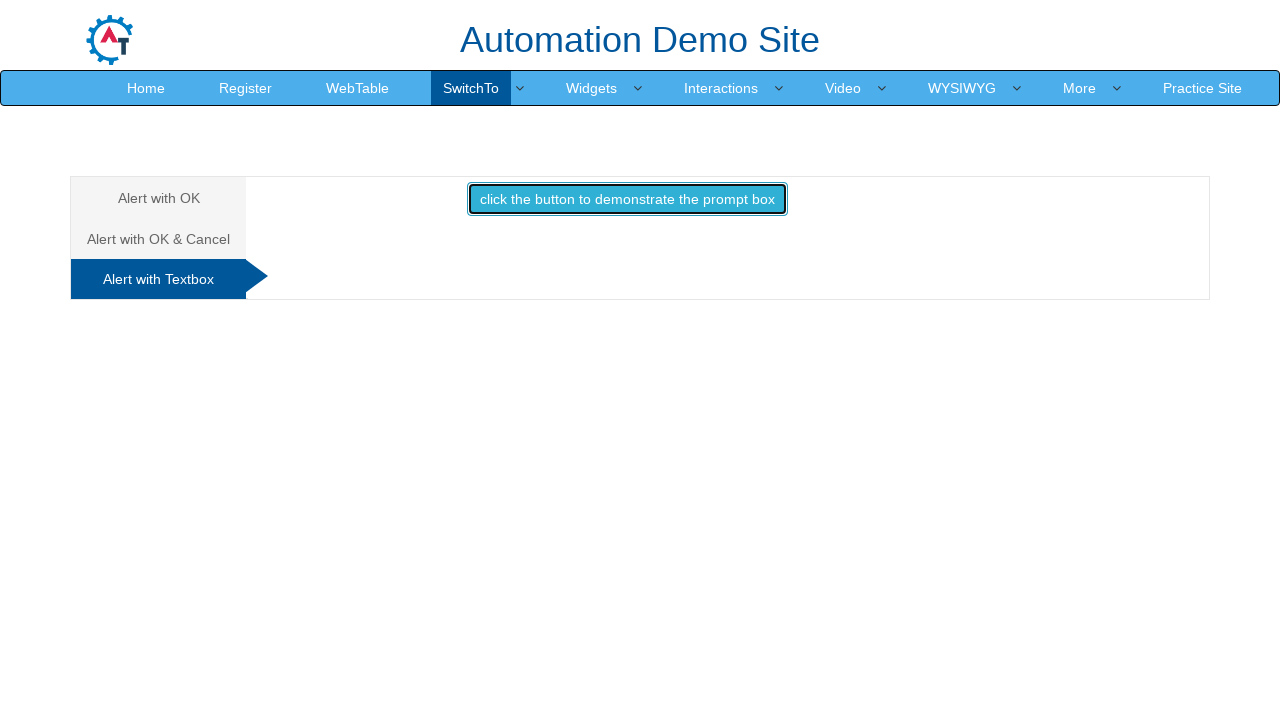

Clicked button again to trigger the dialog with handler active at (627, 199) on xpath=//button[@class='btn btn-info']
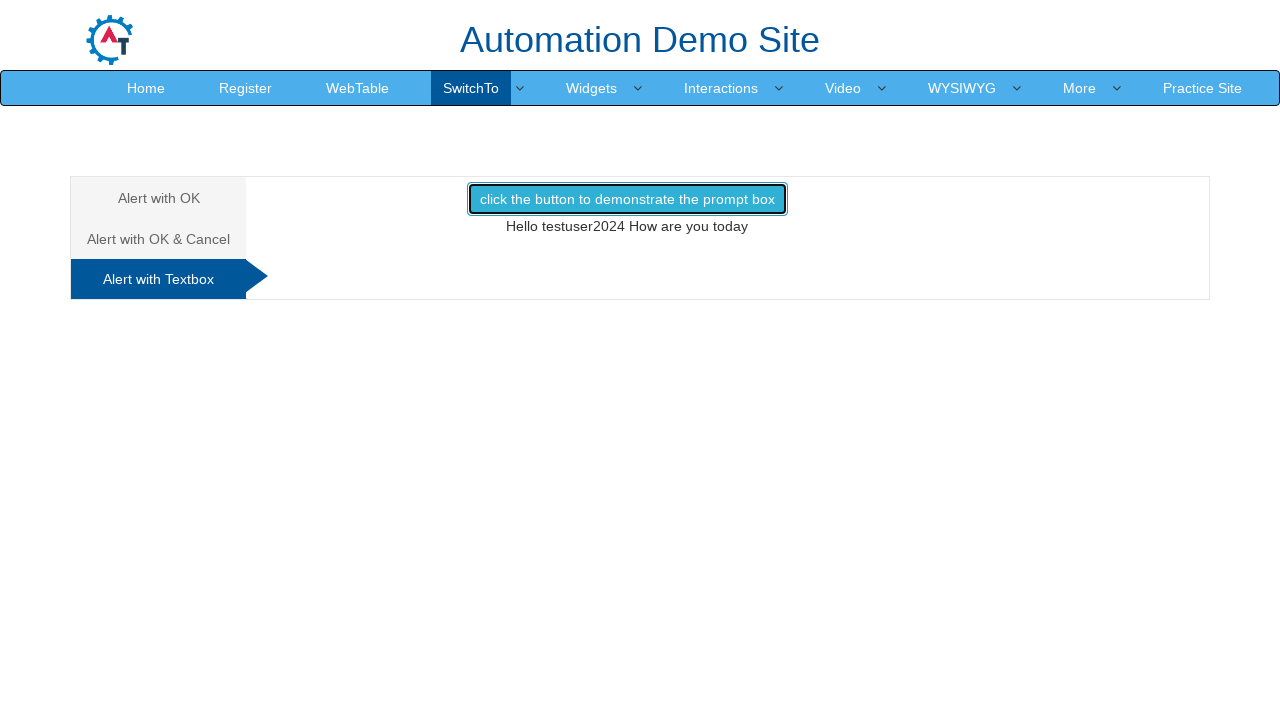

Waited for dialog to be processed
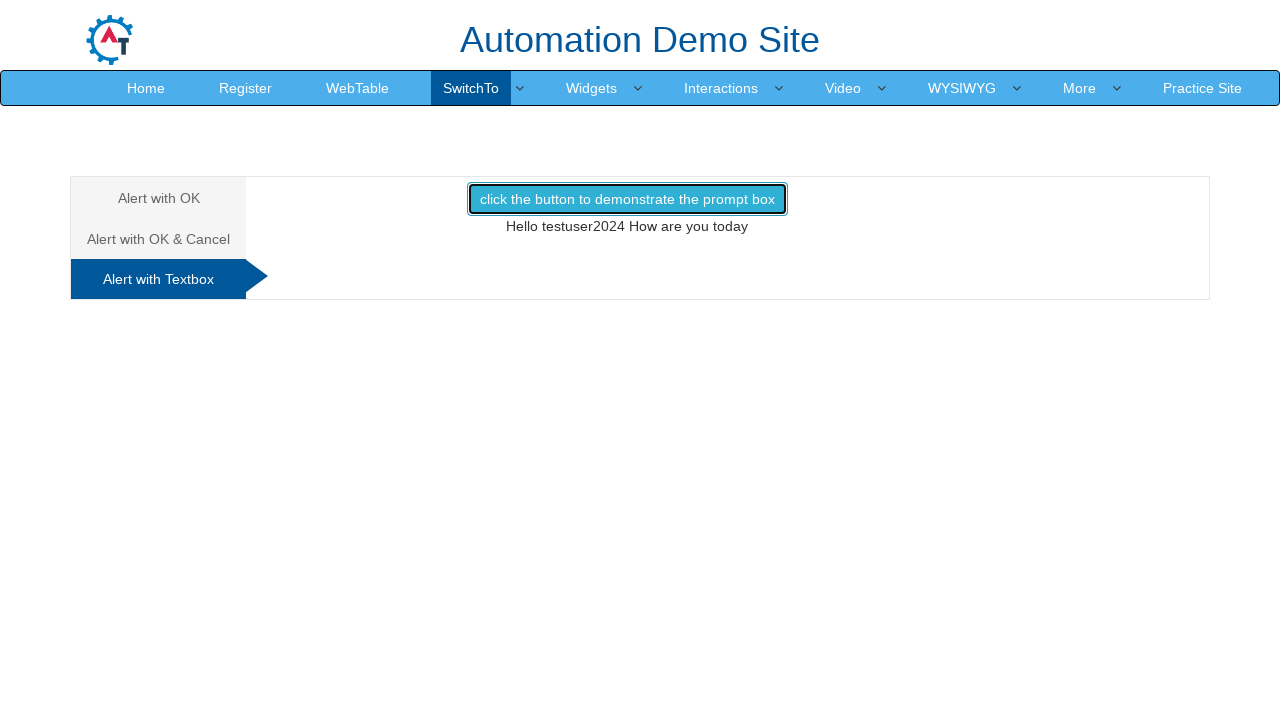

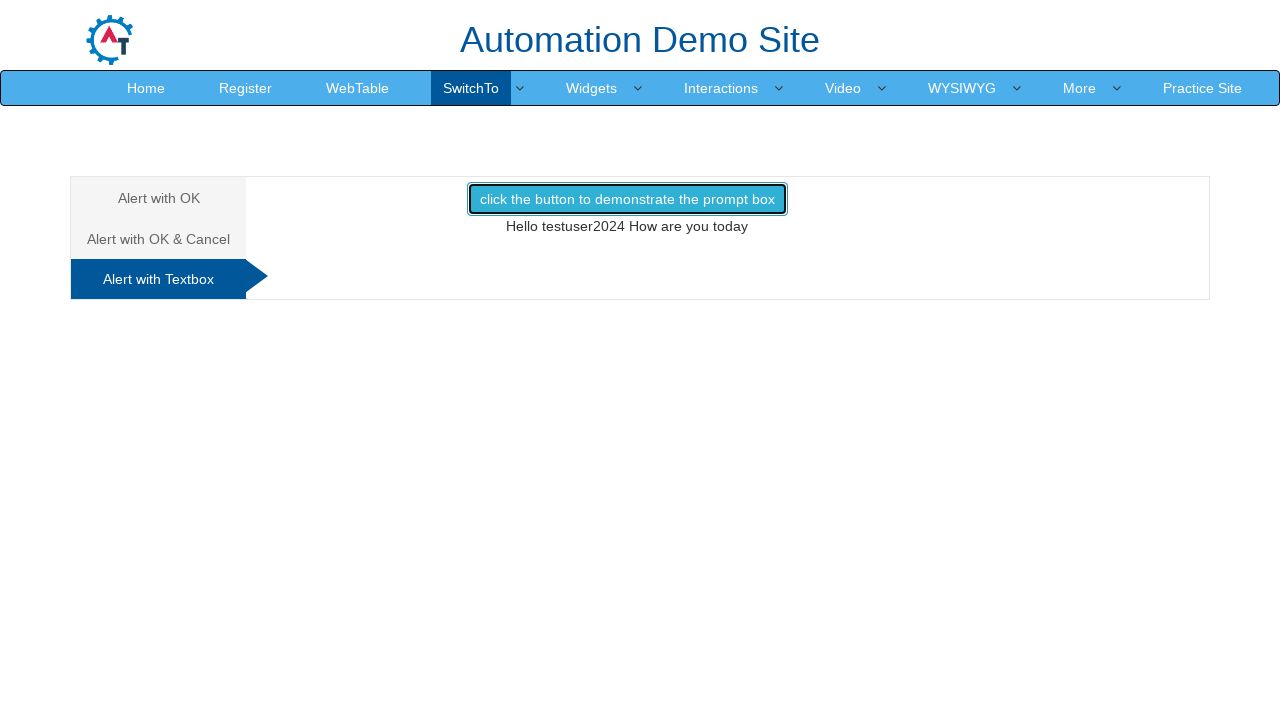